Tests file download functionality by clicking on a file link on a download page

Starting URL: http://the-internet.herokuapp.com/download

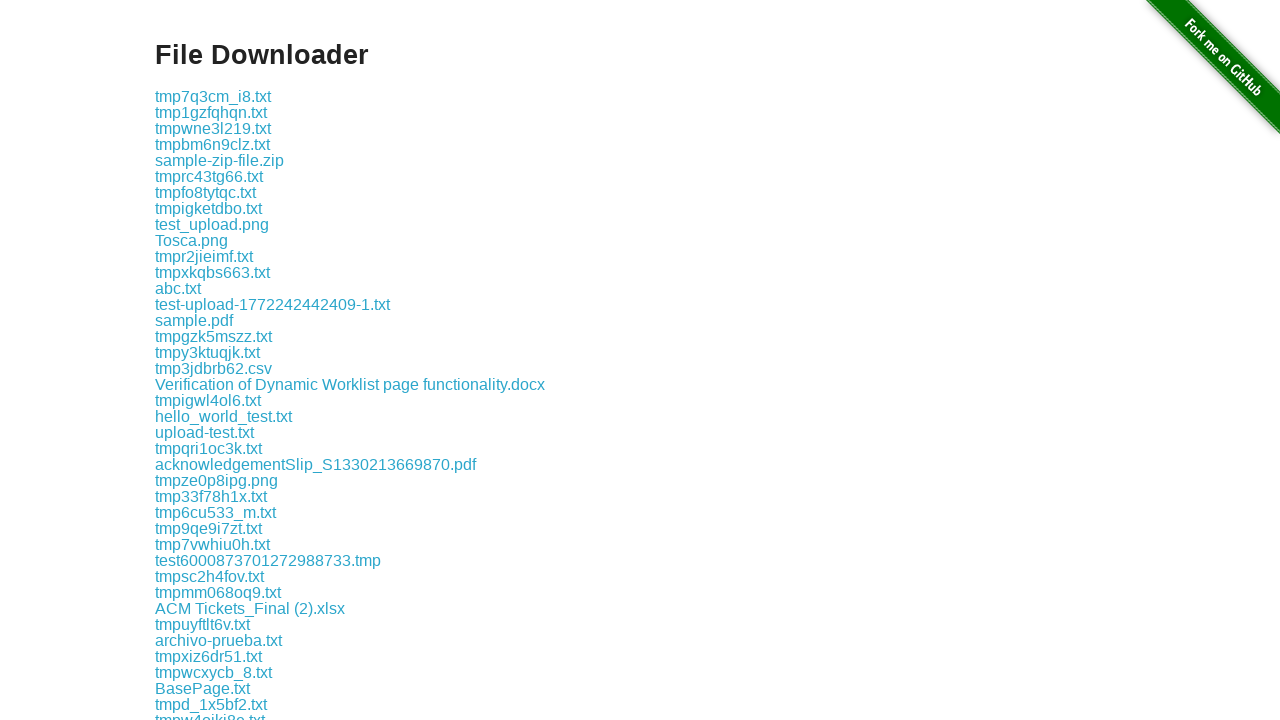

Clicked file download link for 'some-file.txt' at (198, 360) on a:has-text('some-file.txt')
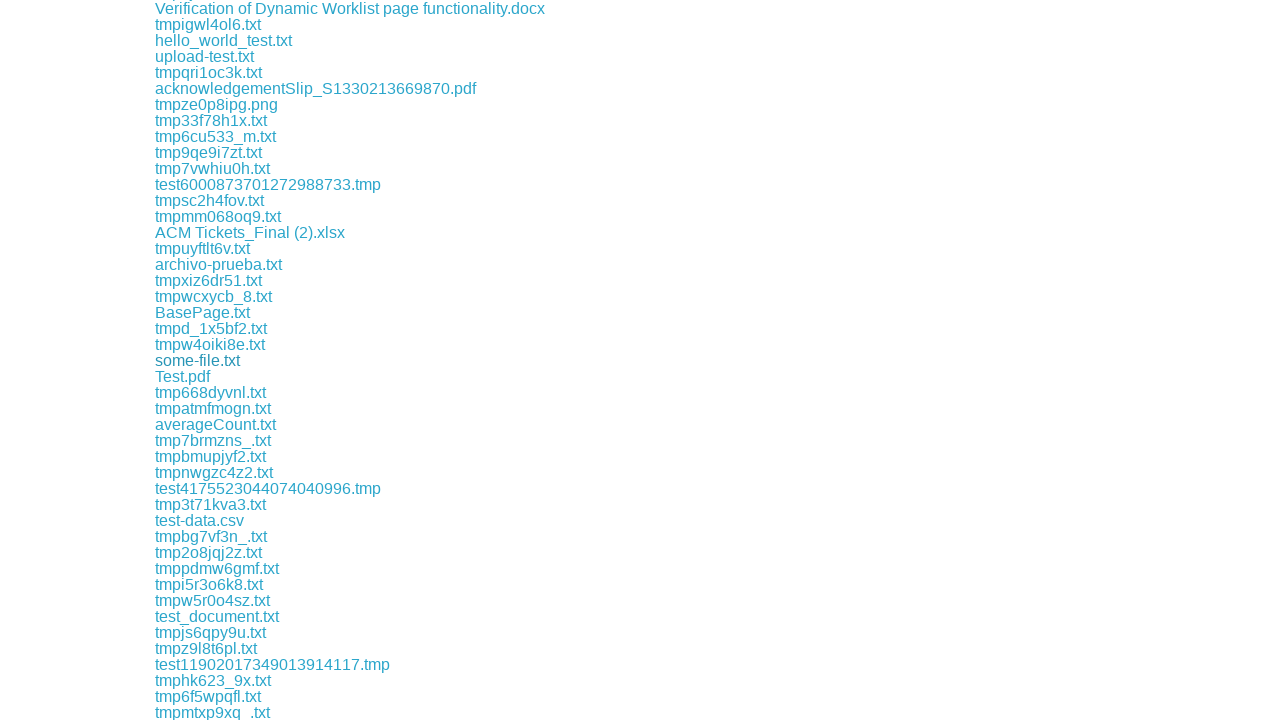

File download completed successfully
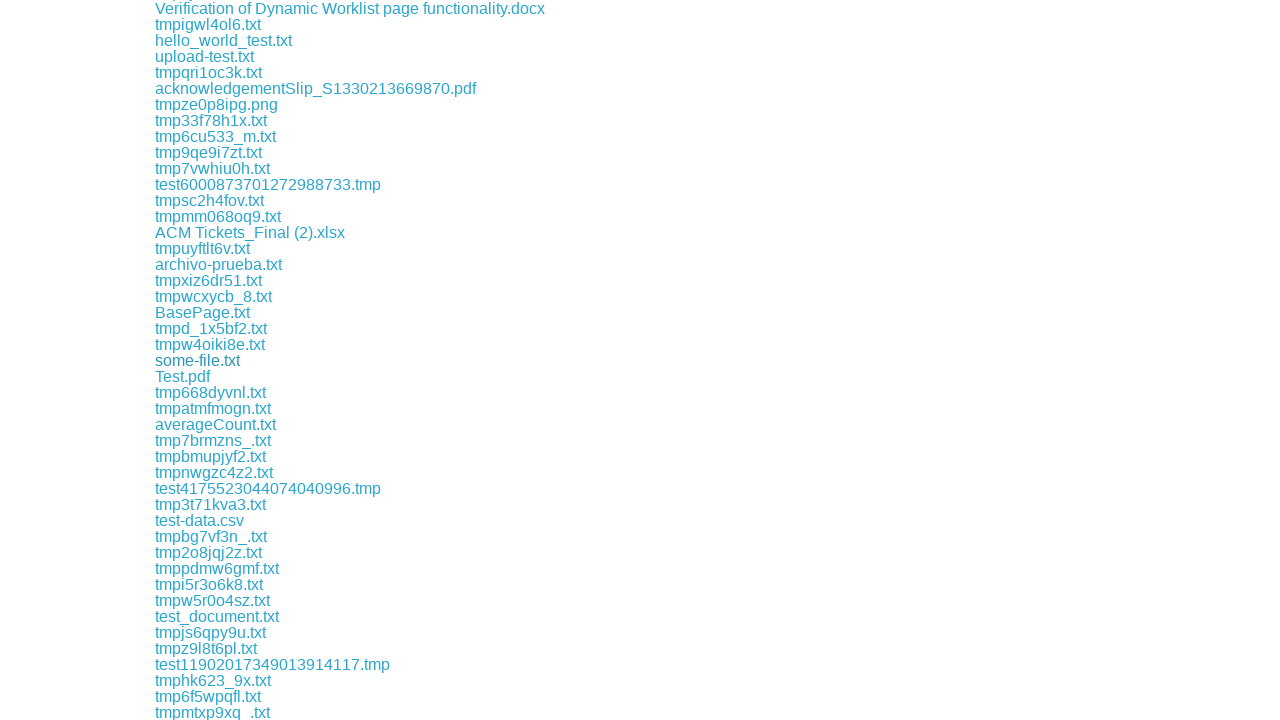

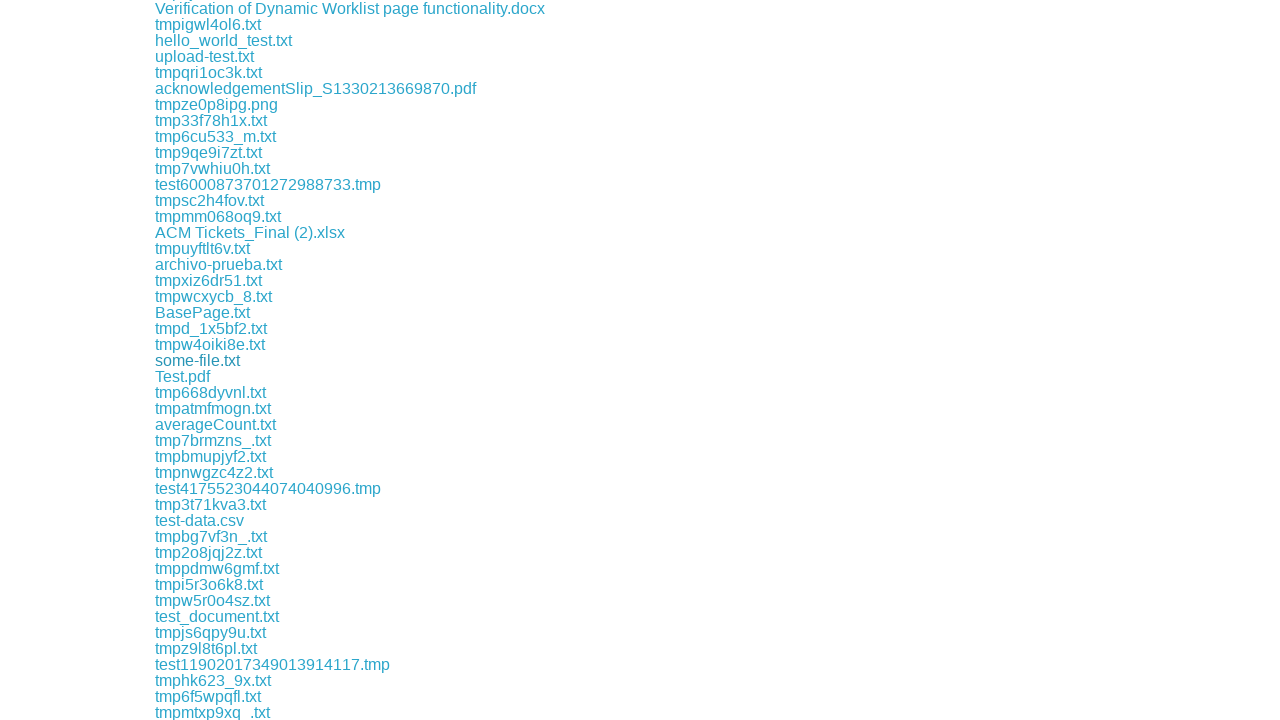